Tests JavaScript confirm dialog by clicking the second button, dismissing the alert, and verifying the result message does not contain "successfuly"

Starting URL: https://the-internet.herokuapp.com/javascript_alerts

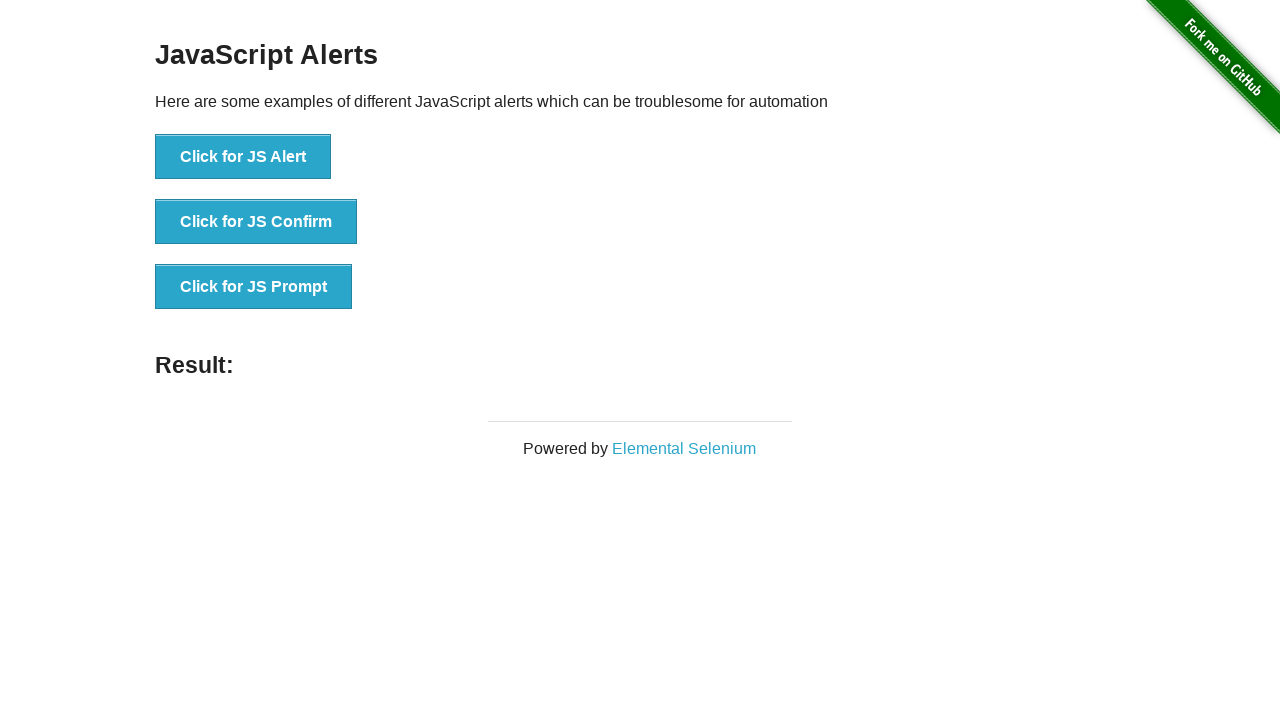

Set up dialog handler to dismiss confirm dialogs
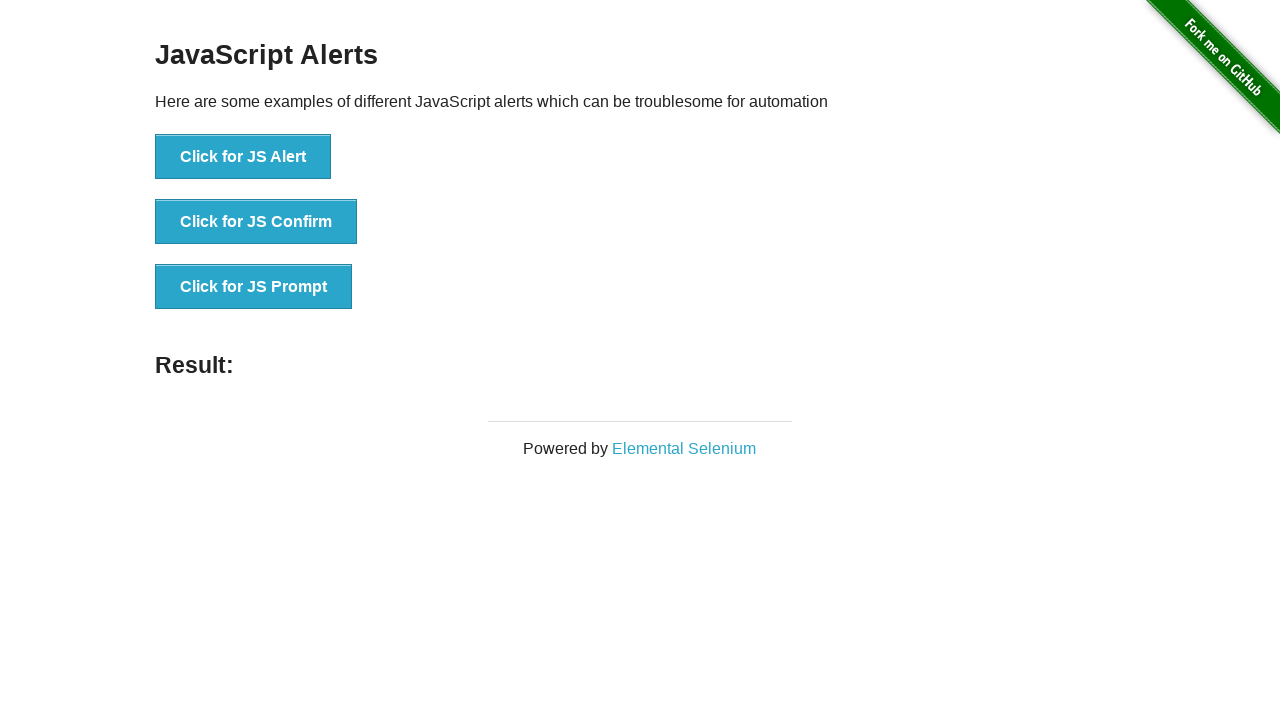

Clicked the JS Confirm button at (256, 222) on button[onclick='jsConfirm()']
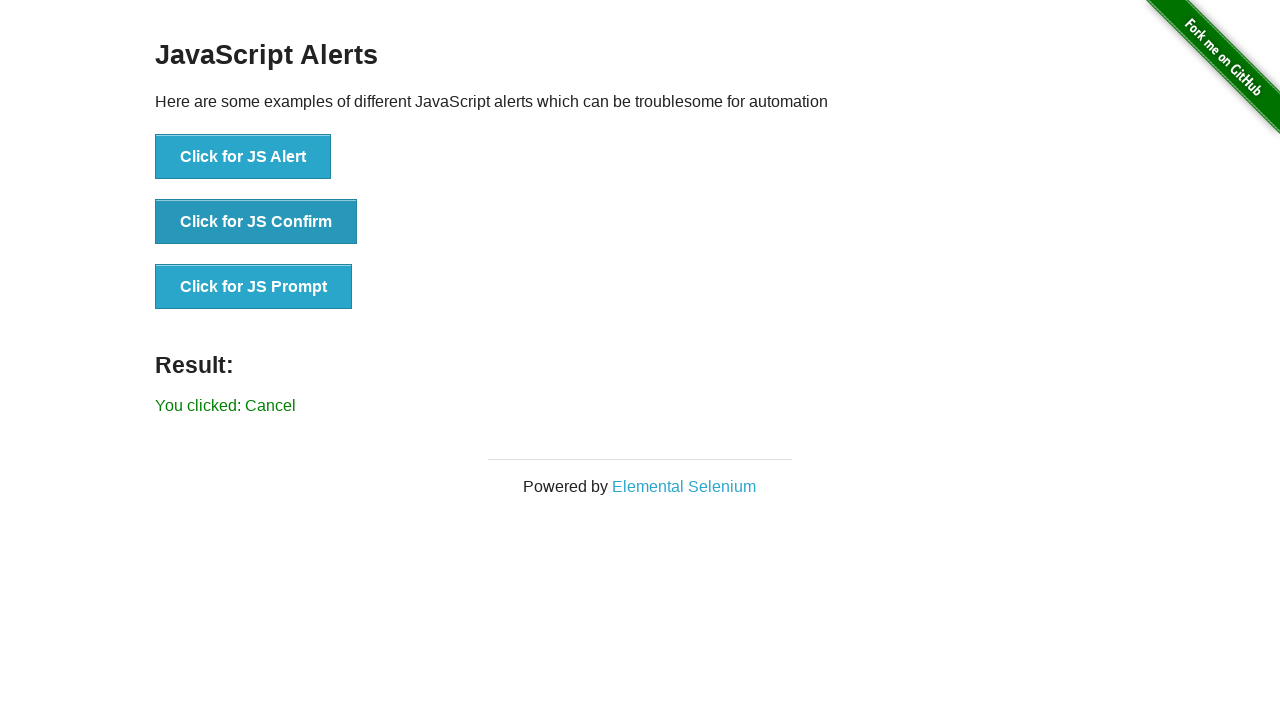

Waited for result message to appear
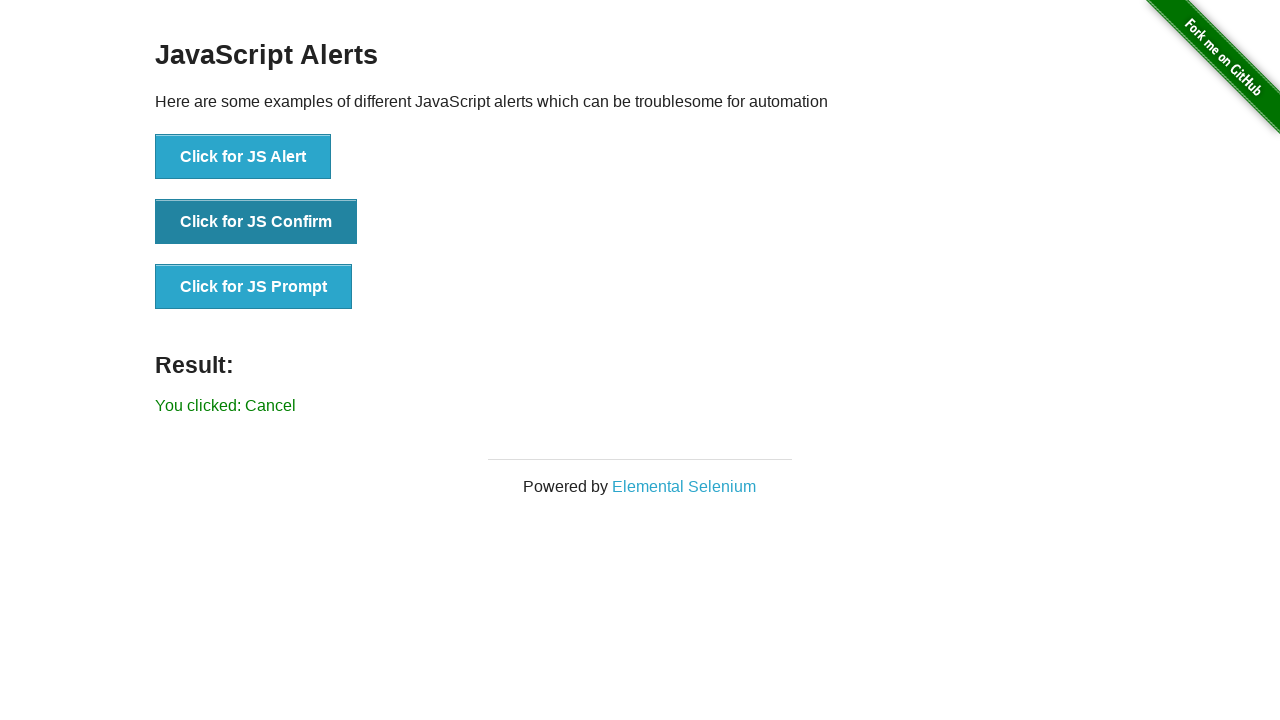

Retrieved result message text
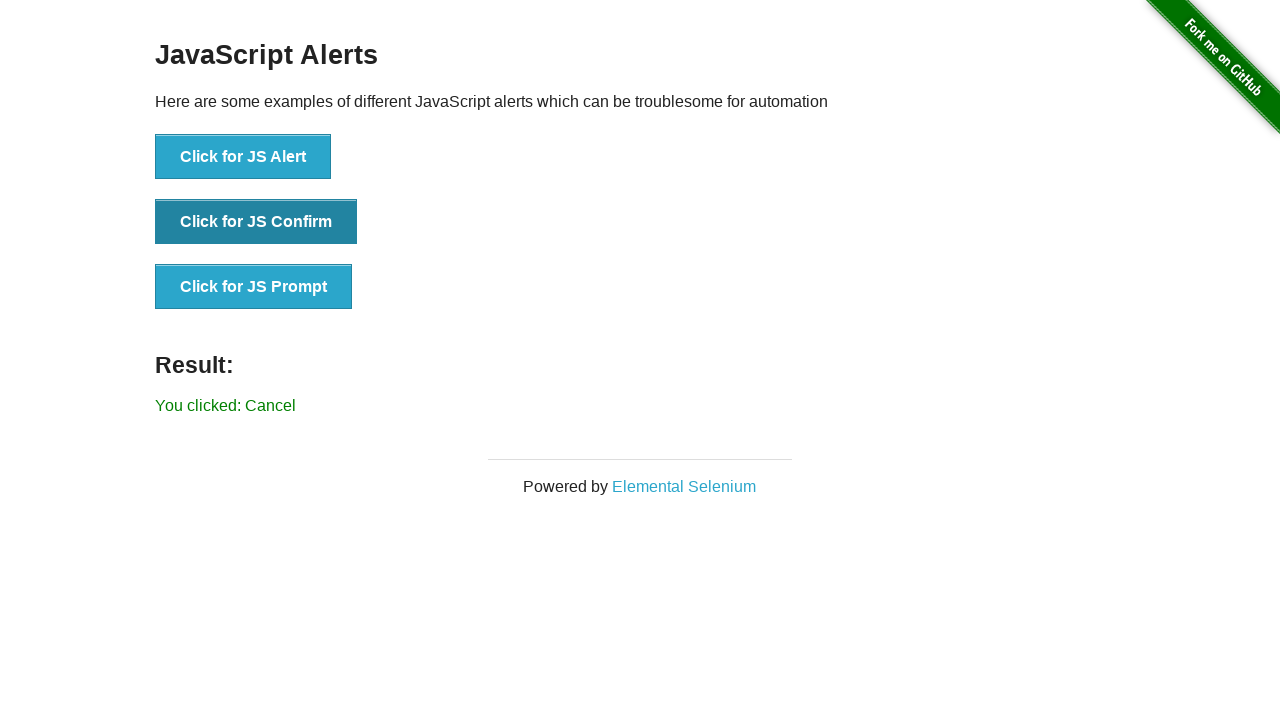

Verified result message does not contain 'successfuly'
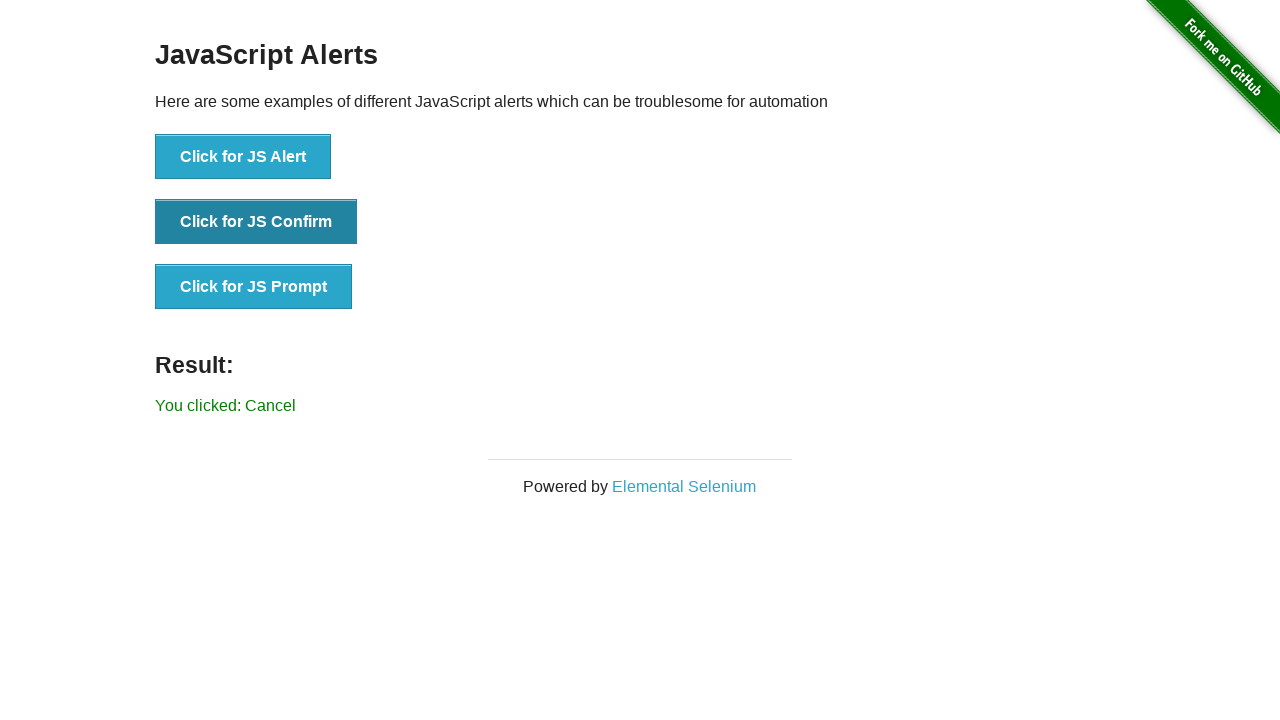

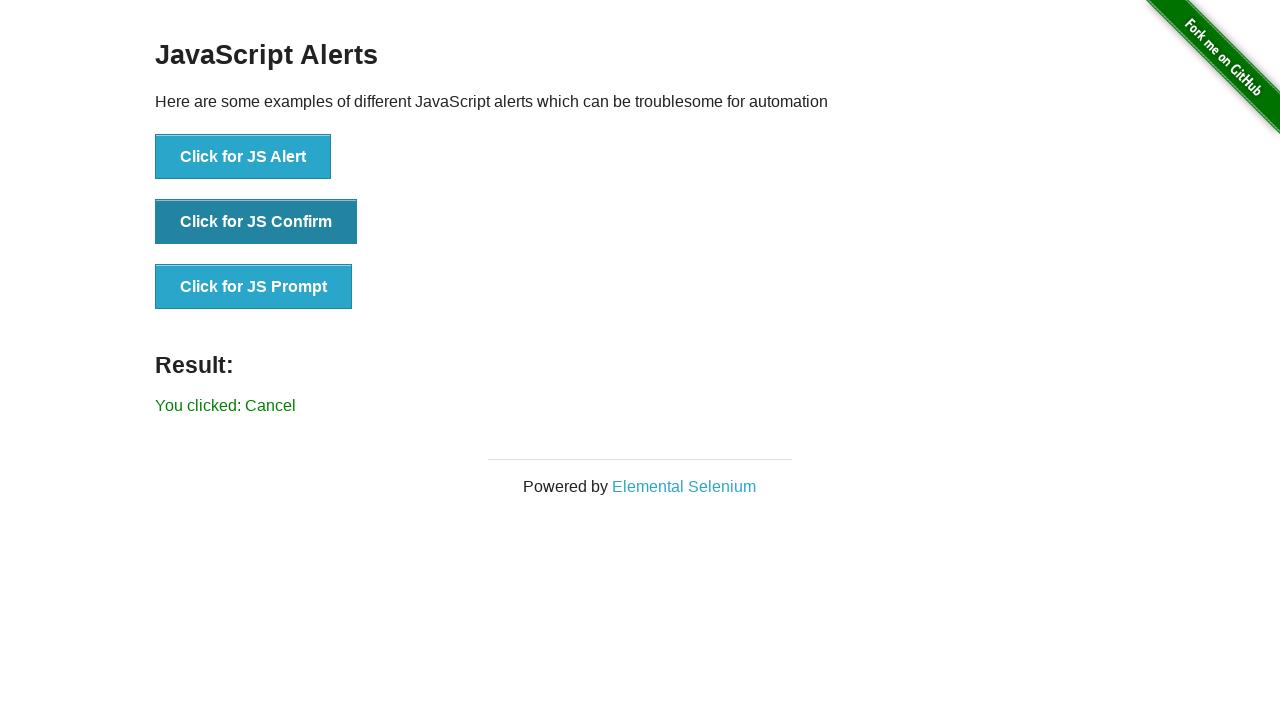